Tests prompt alert handling by entering a name in the prompt dialog, accepting it, and verifying the entered name appears in the result

Starting URL: https://demoqa.com/alerts

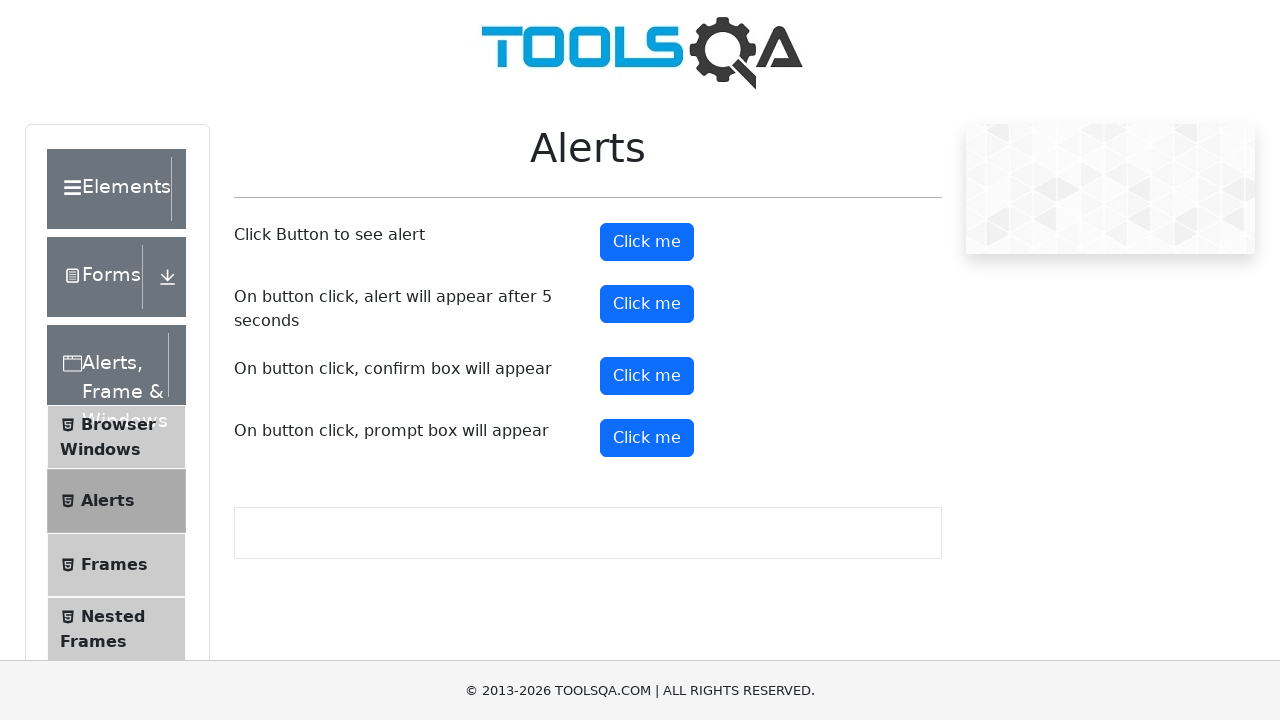

Set up dialog handler for prompt alert
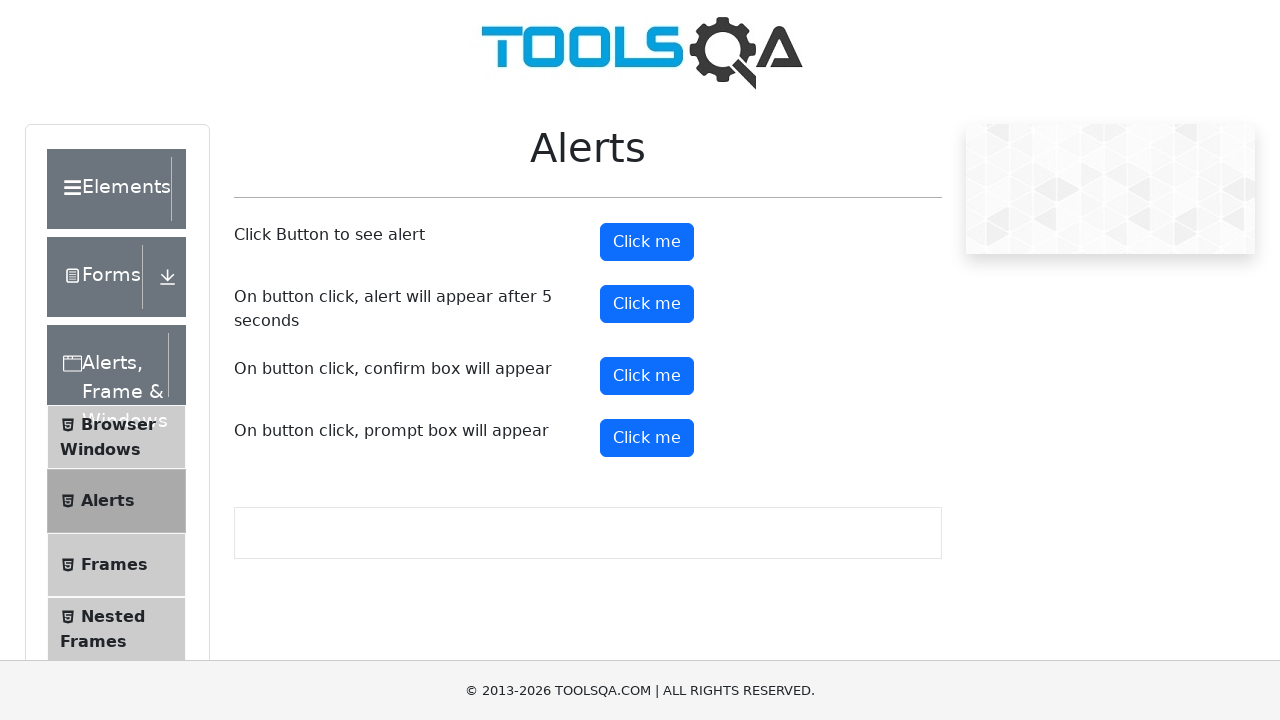

Clicked prompt button to trigger alert dialog at (647, 438) on #promtButton
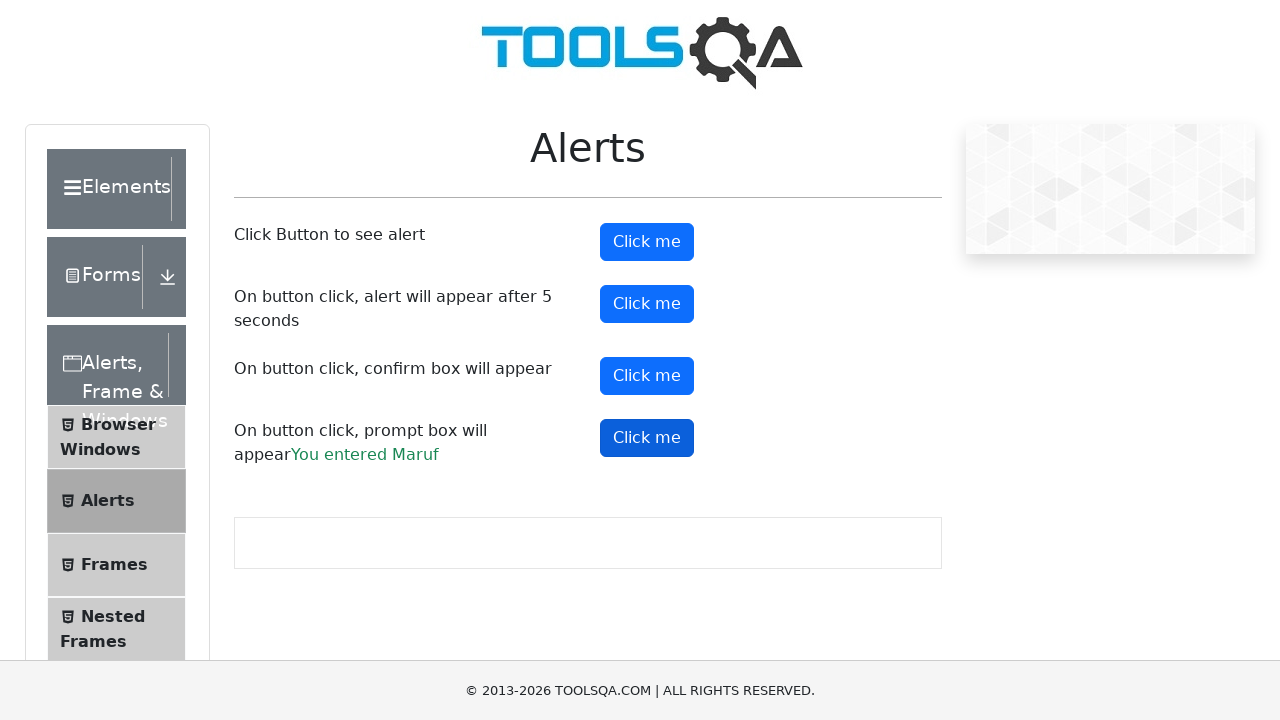

Prompt result element loaded
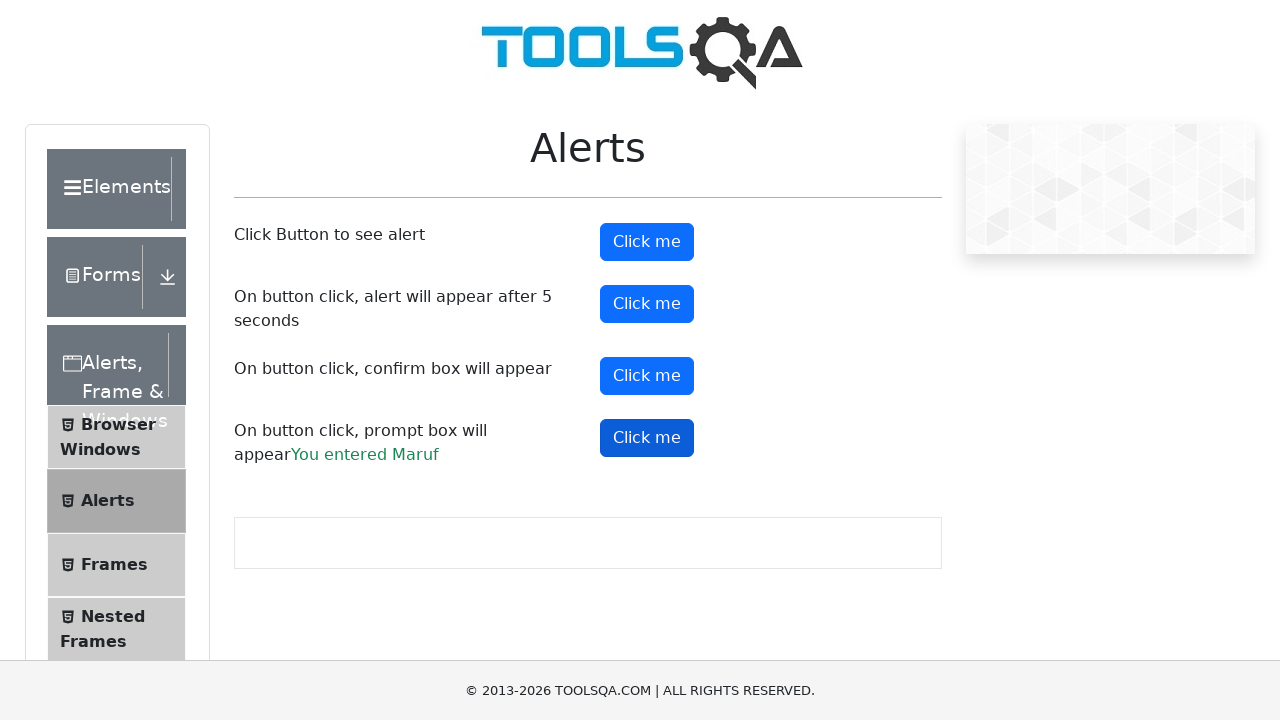

Retrieved prompt result text content
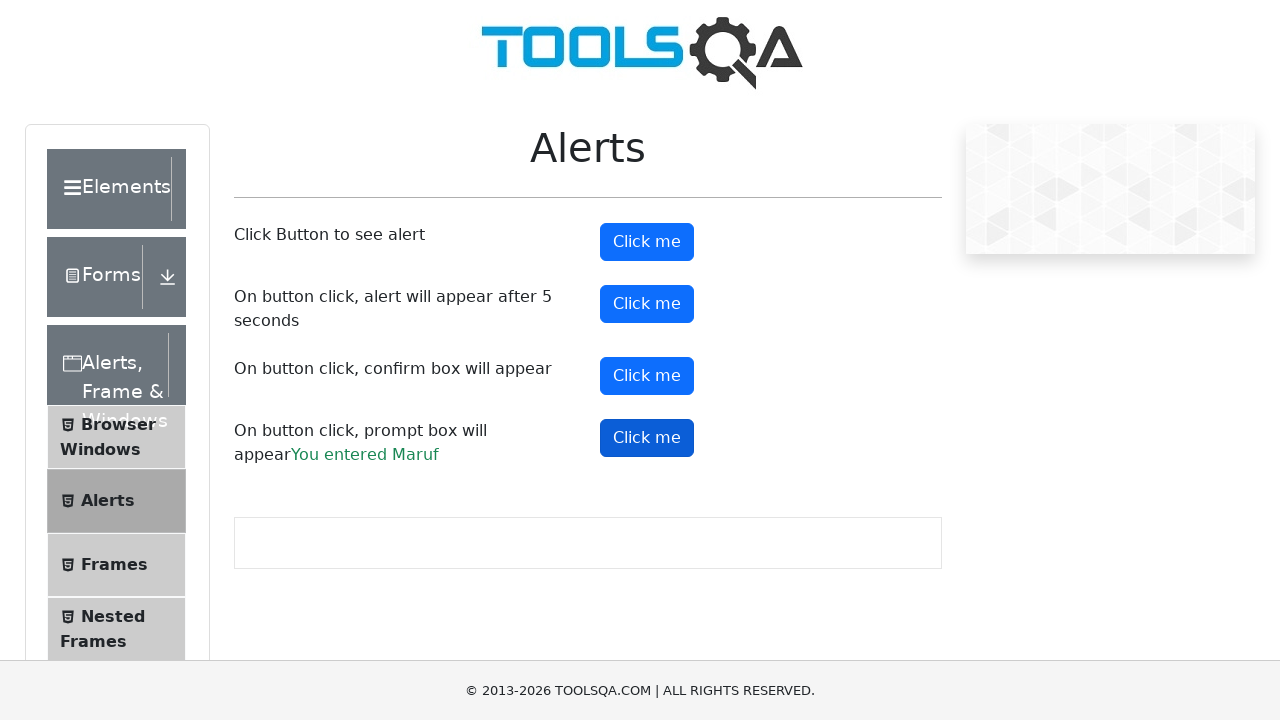

Verified entered name 'Maruf' appears in prompt result
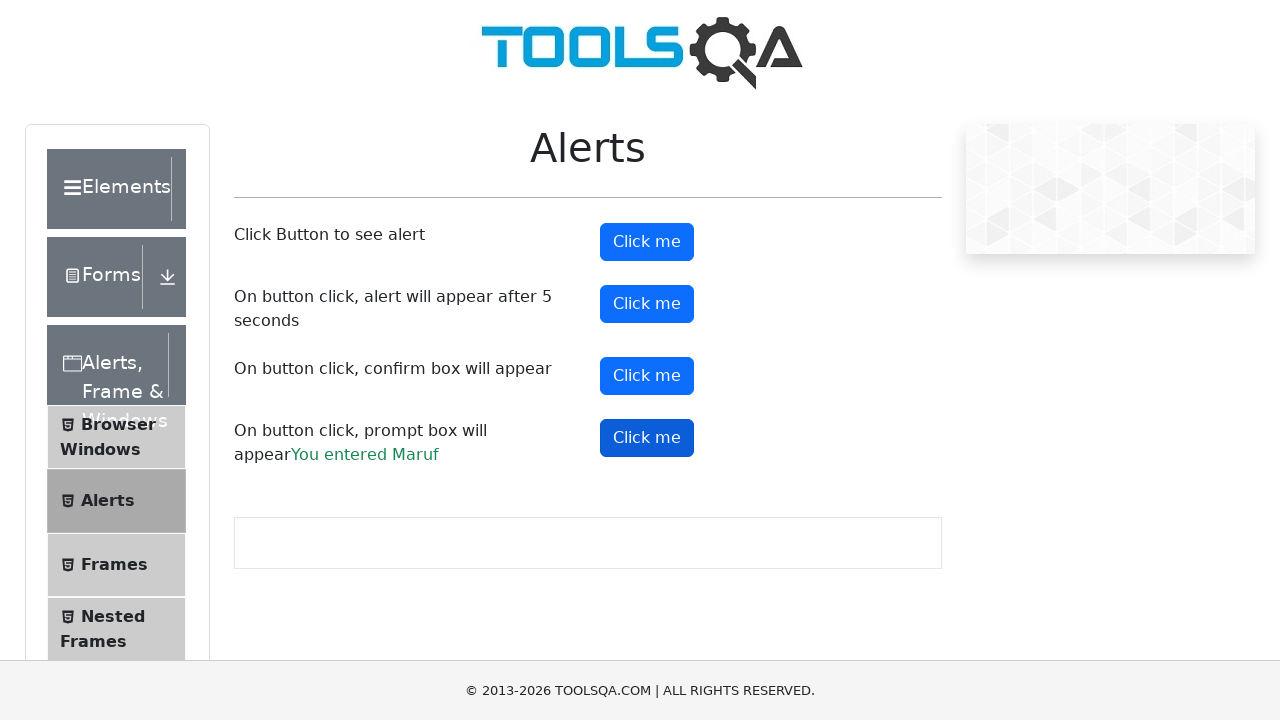

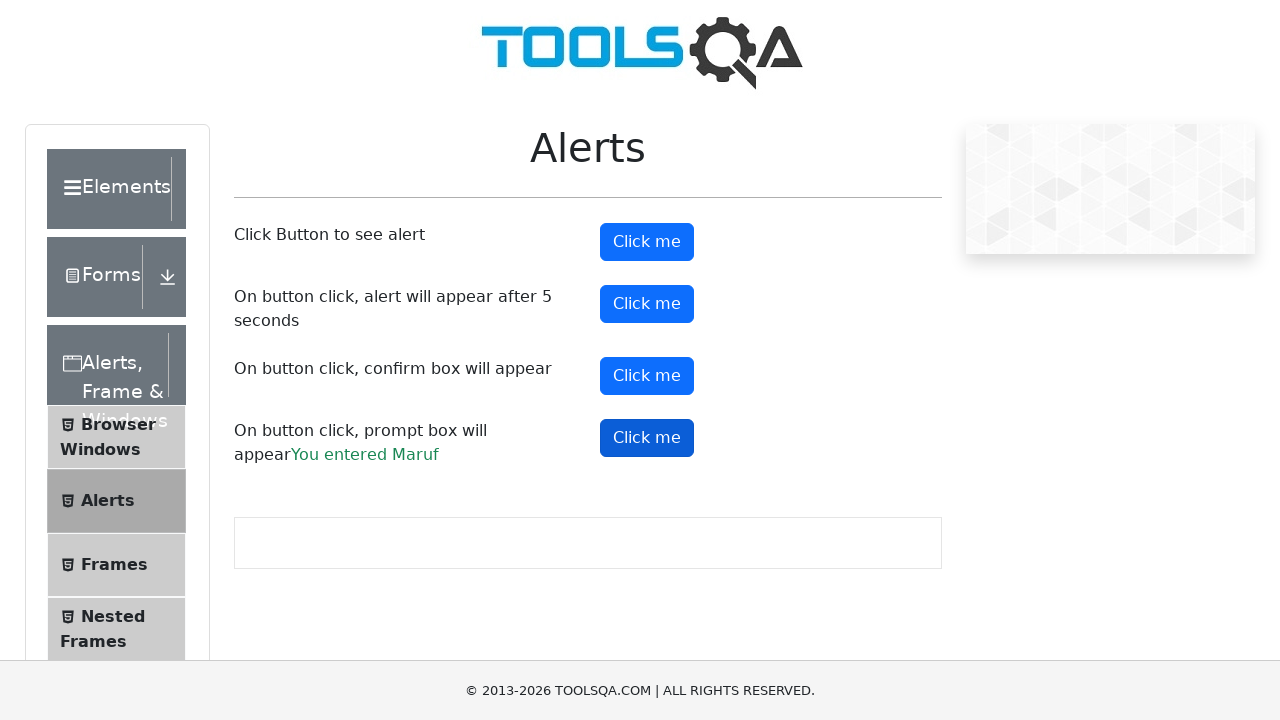